Navigates to the Ipsos iSay survey website homepage and waits for the page to load.

Starting URL: https://www.ipsosisay.com/en-in

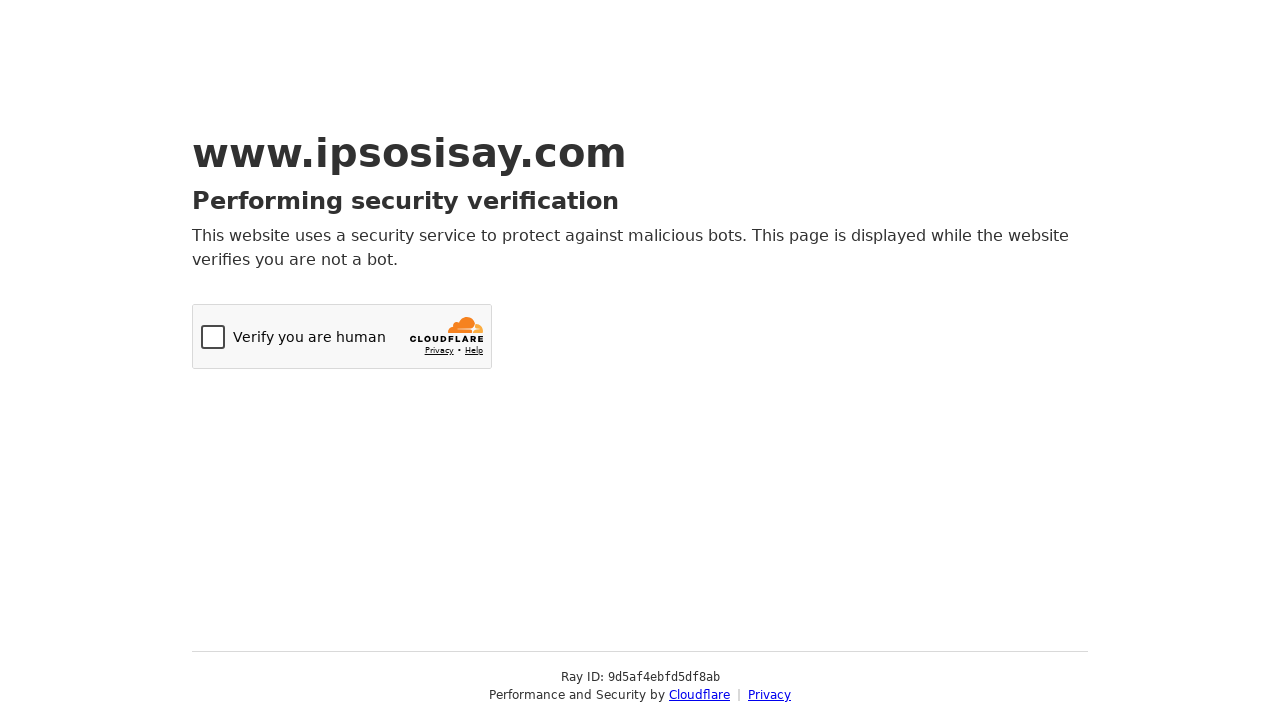

Navigated to Ipsos iSay survey website homepage
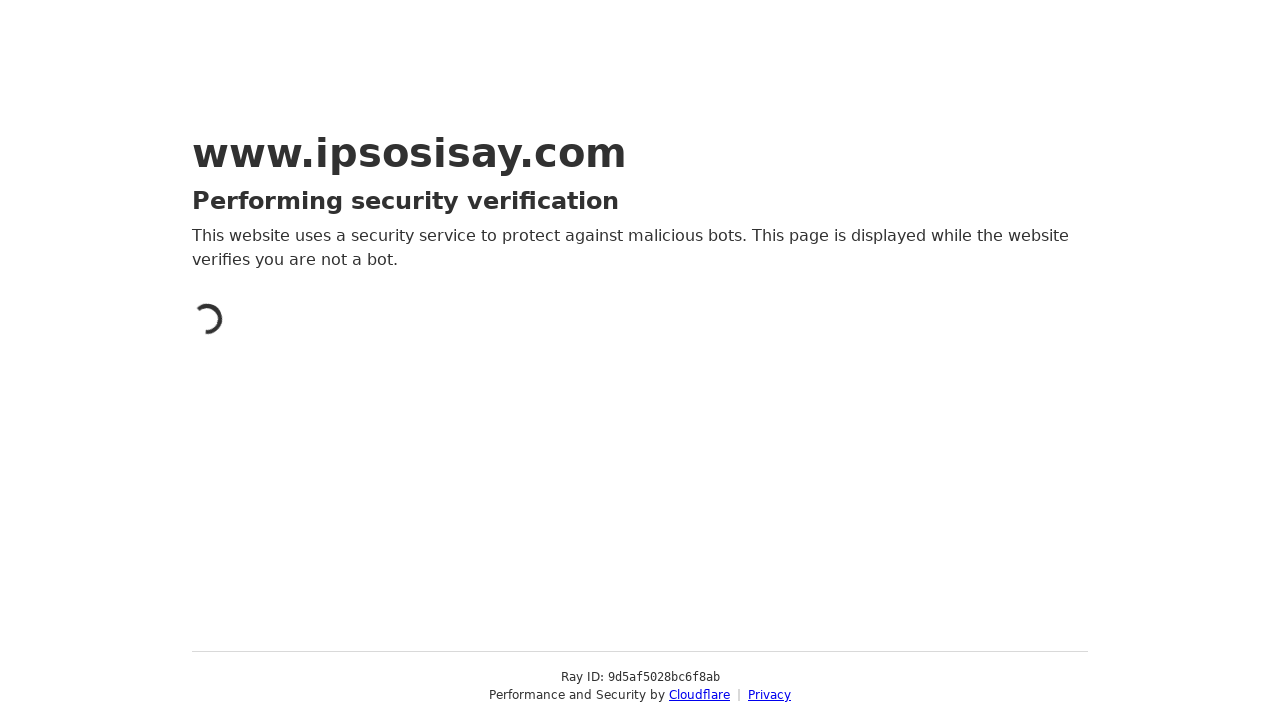

Page fully loaded and network idle
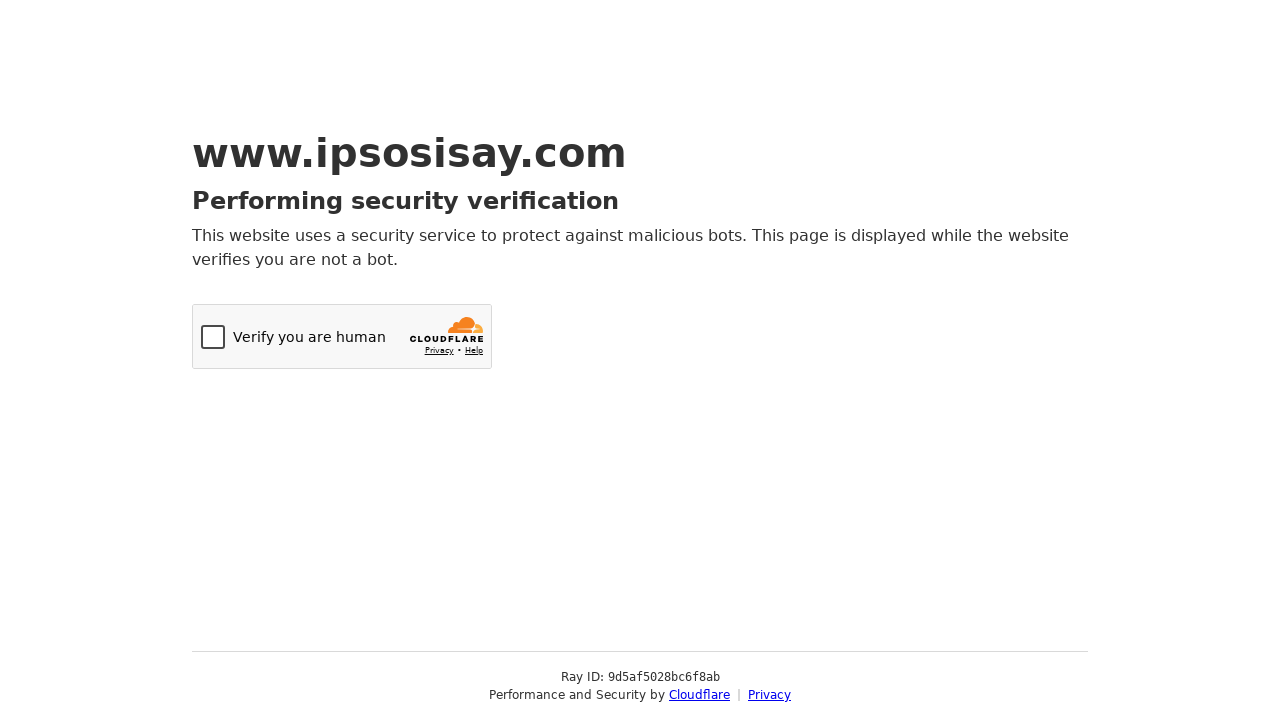

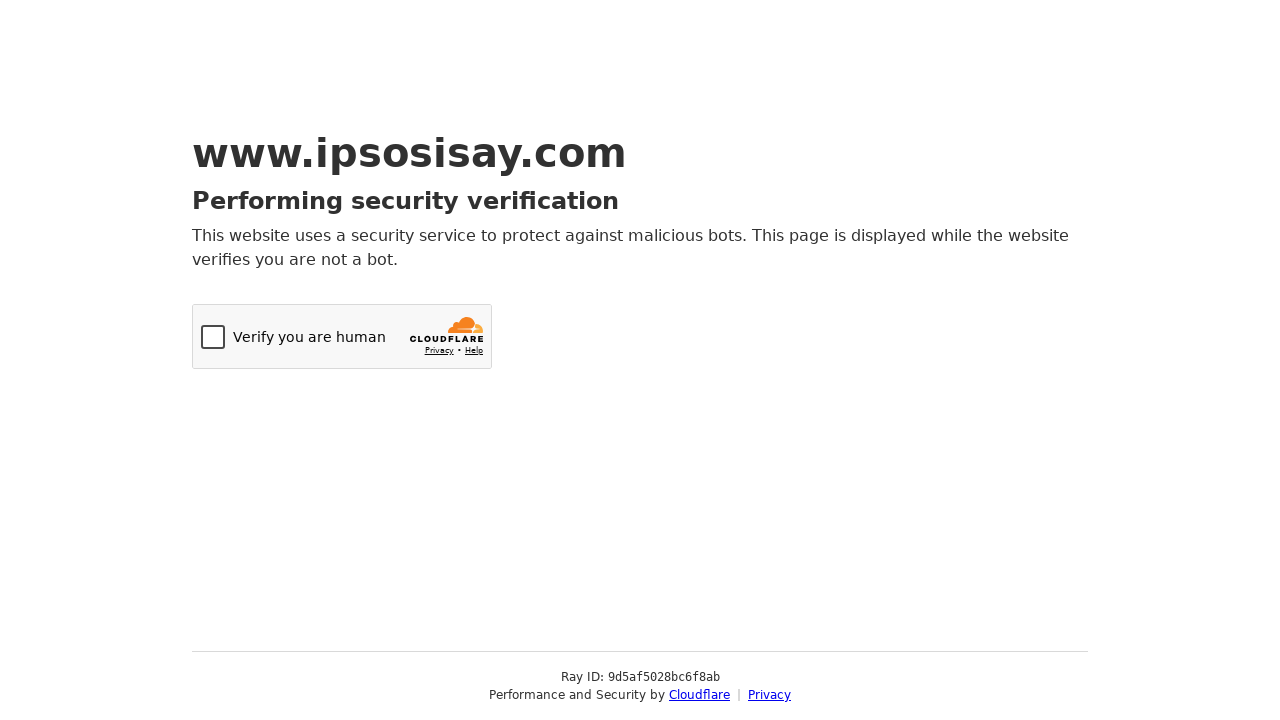